Tests navigation menu interaction on SpiceJet website by hovering over parent menu items and clicking child menu items

Starting URL: https://www.spicejet.com/

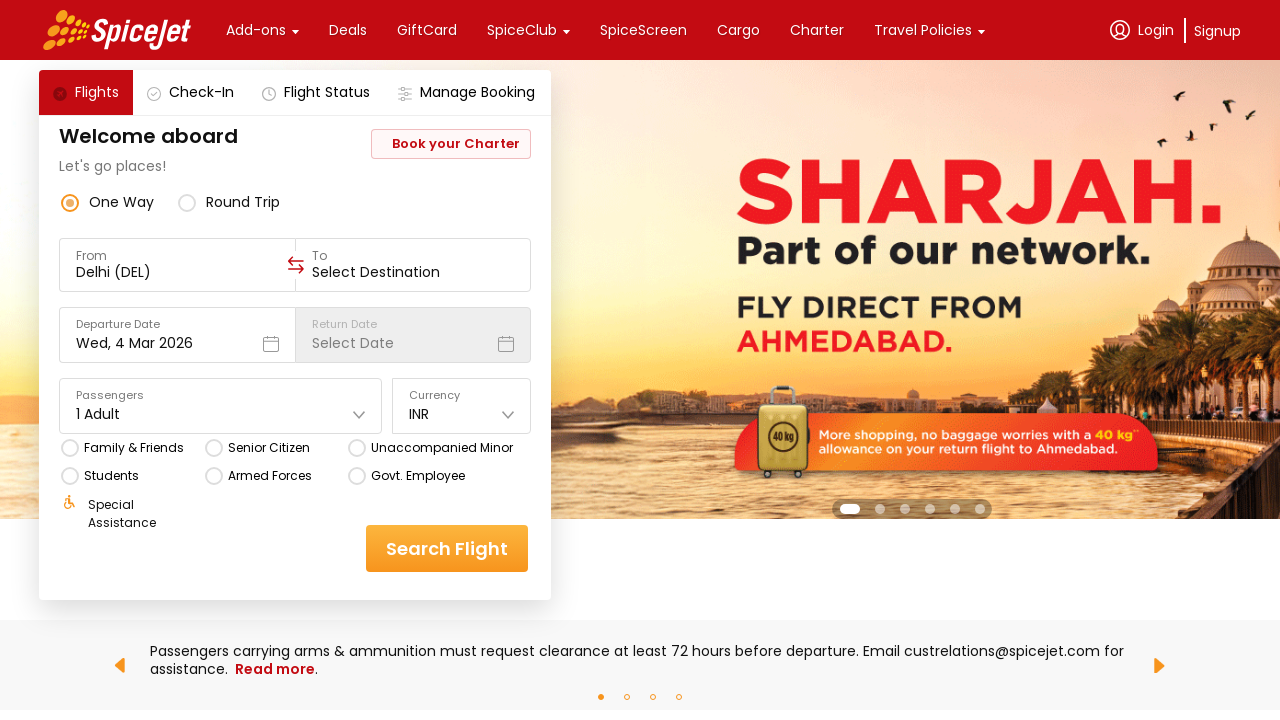

Hovered over SpiceClub menu item at (522, 30) on xpath=//*[text()='SpiceClub']
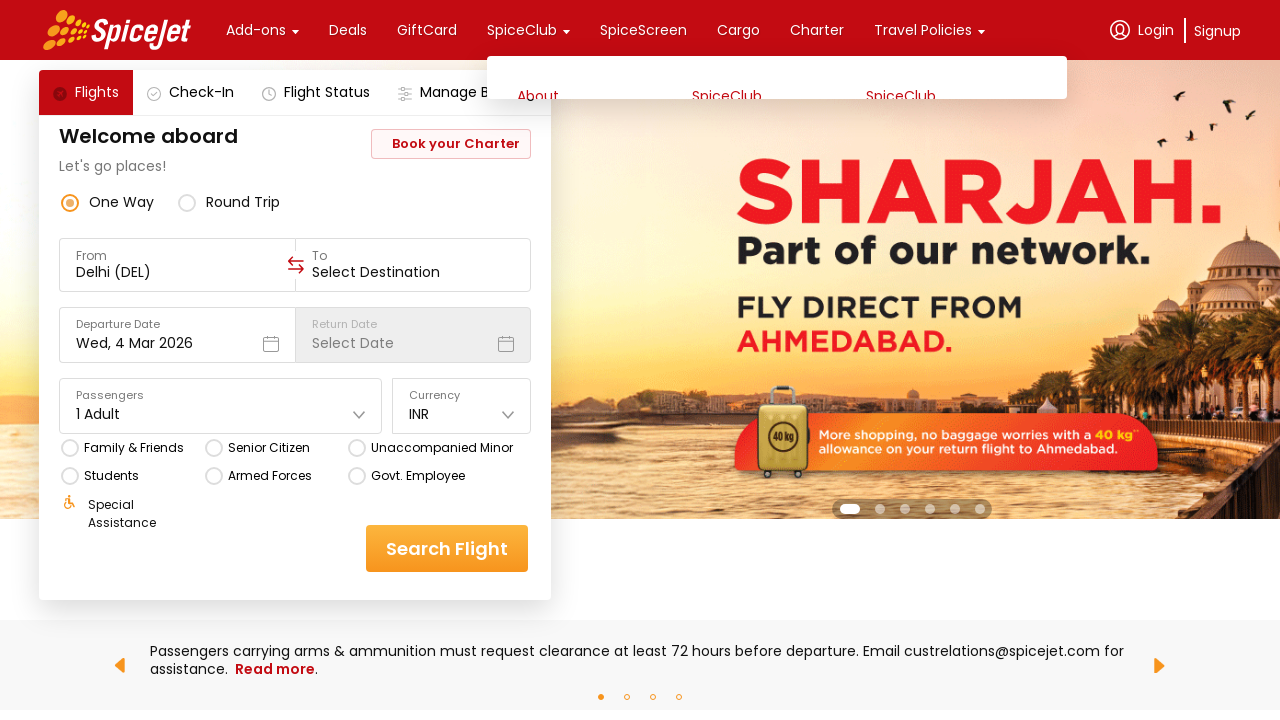

Waited for submenu to appear
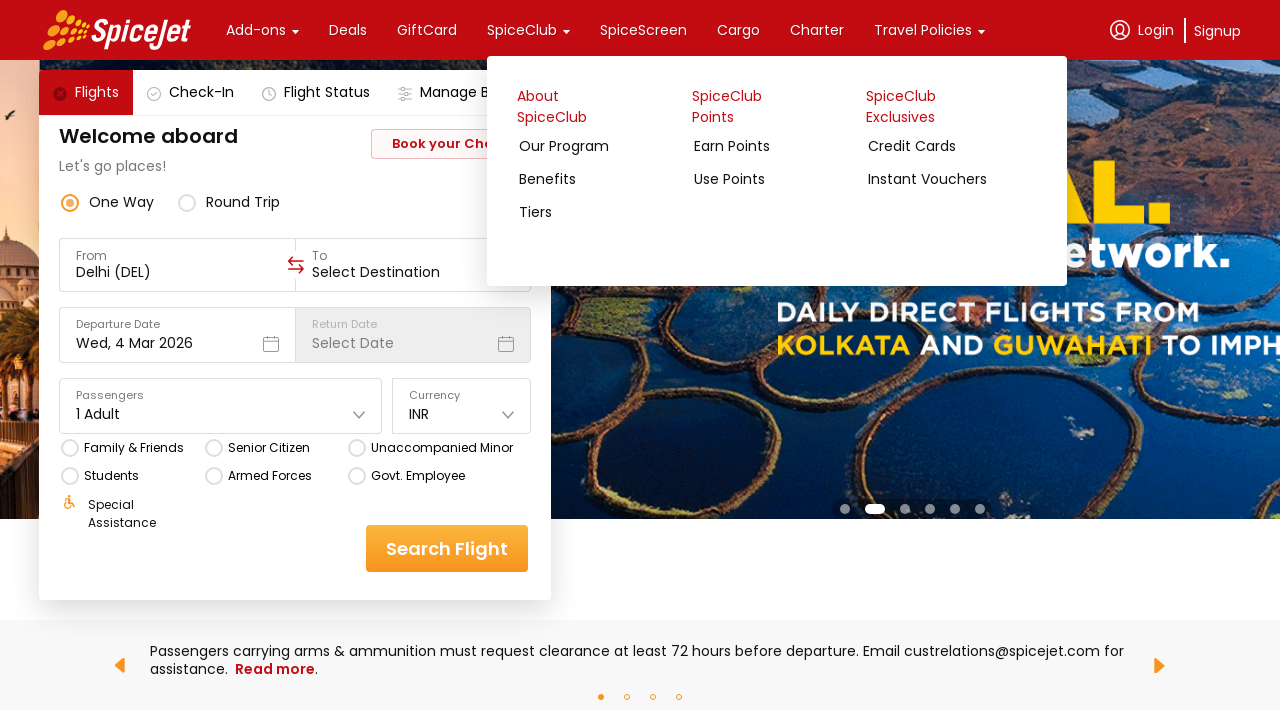

Clicked on Benefits submenu item at (601, 179) on xpath=//*[text()='Benefits']
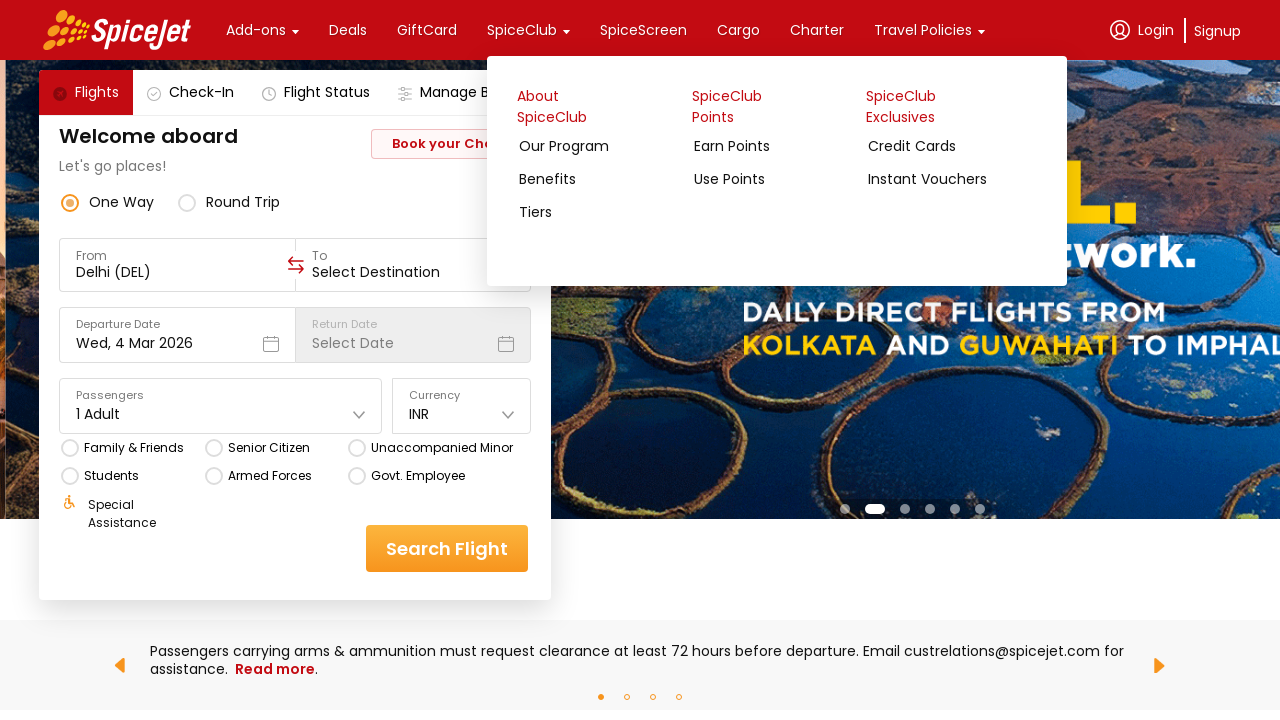

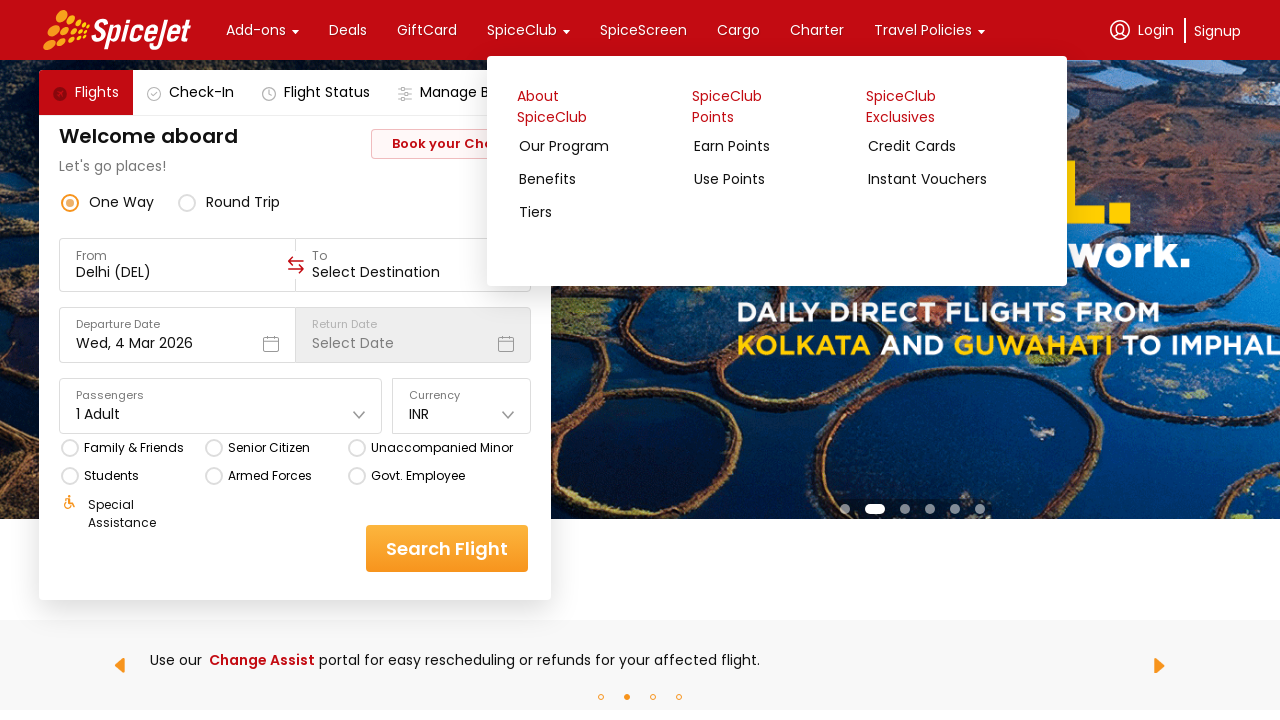